Tests login form validation with invalid password, verifying that an error message is displayed

Starting URL: https://www.saucedemo.com

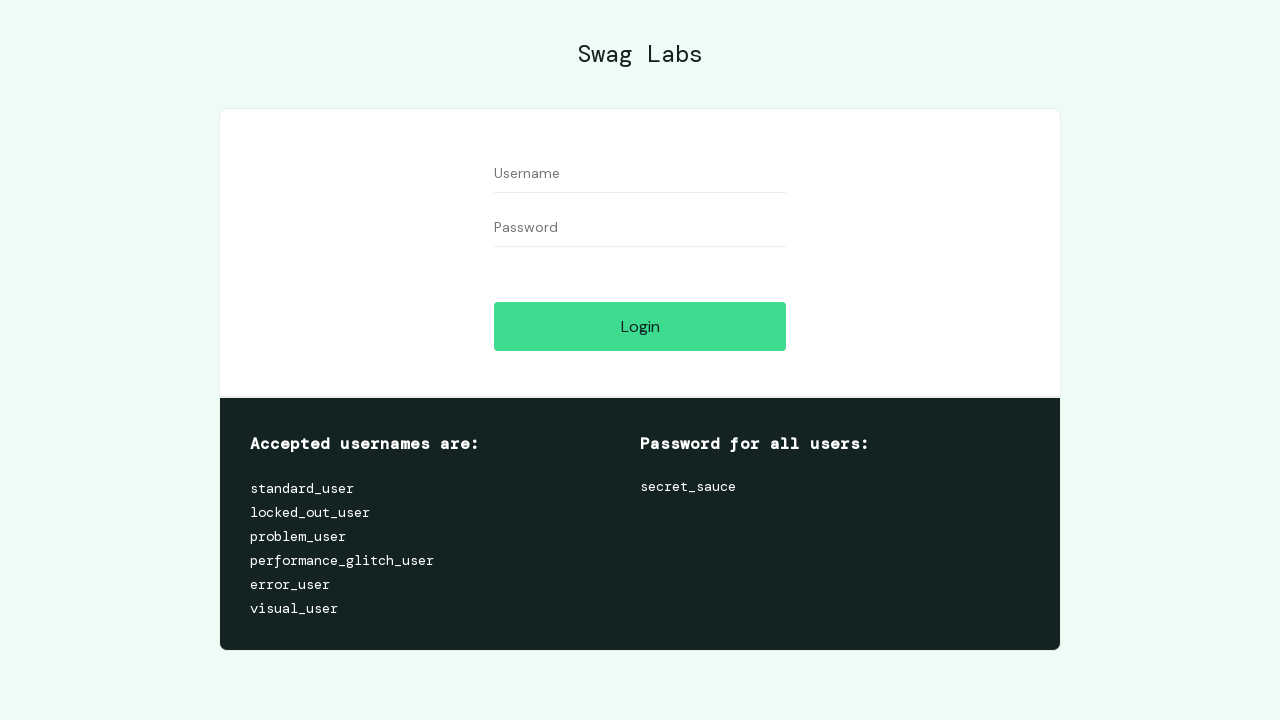

Clicked username field at (640, 174) on #user-name
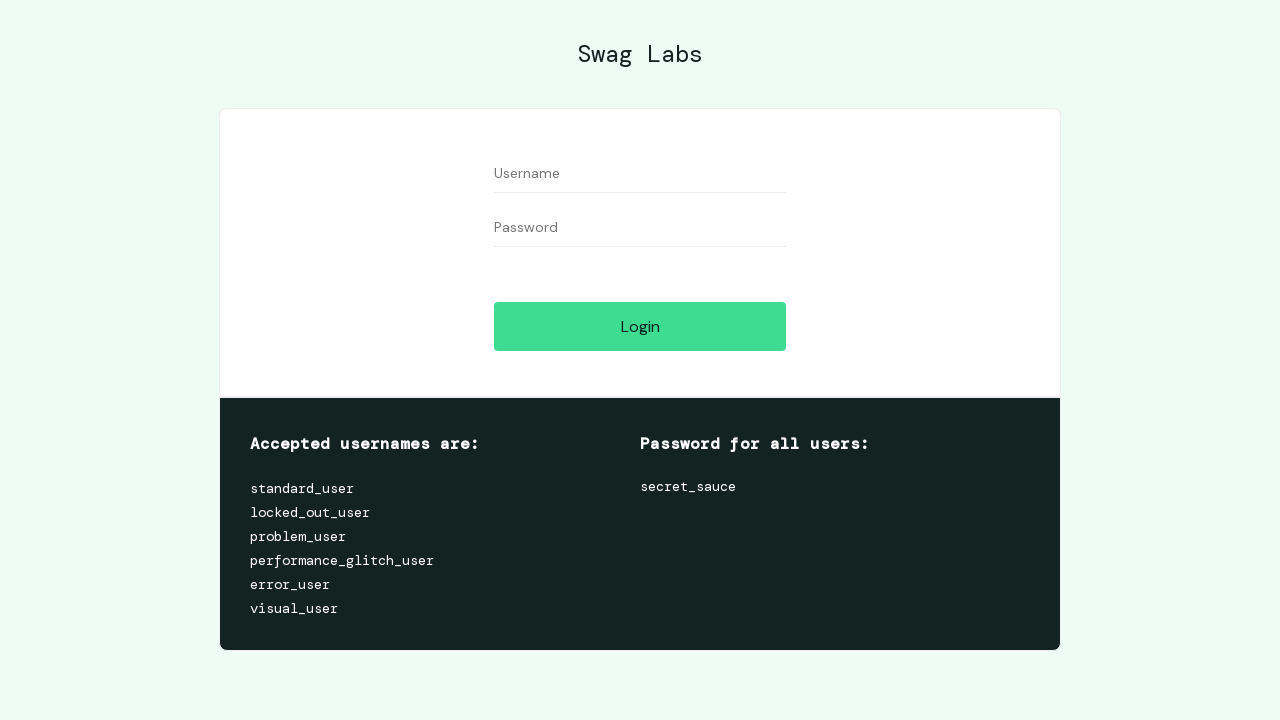

Filled username field with 'standard_user' on #user-name
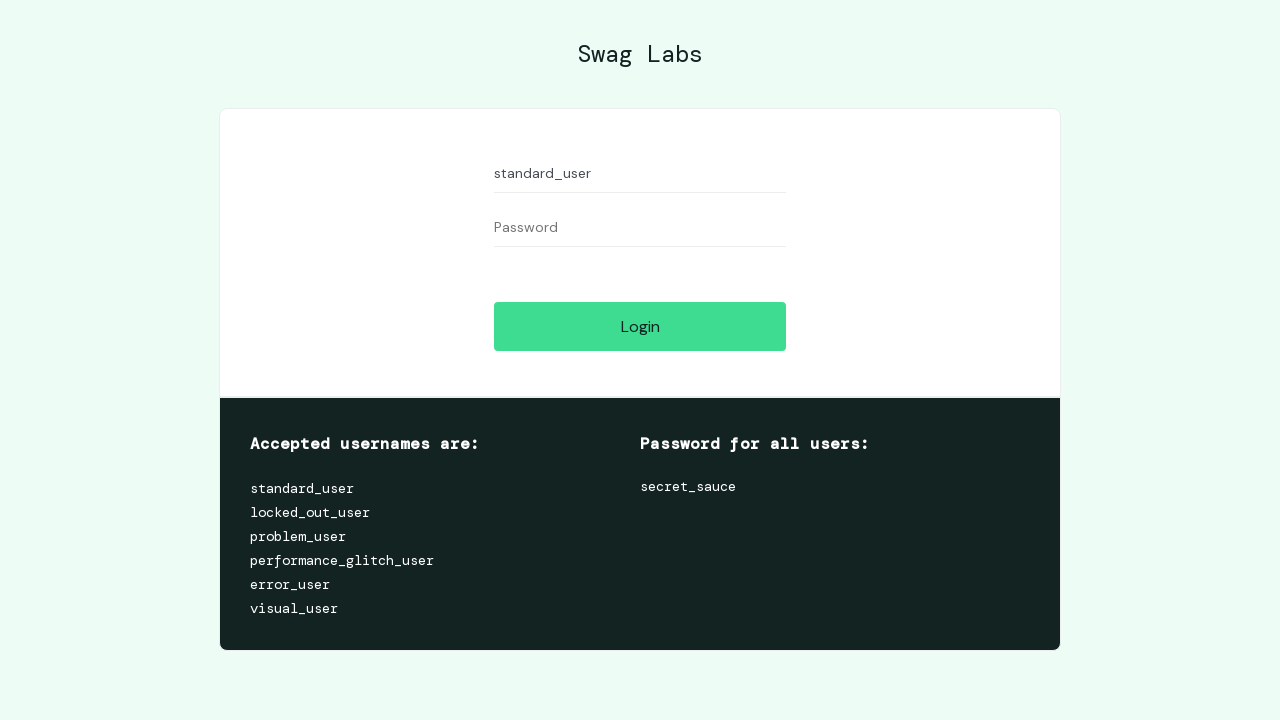

Filled password field with invalid password 'wrongpassword123' on #password
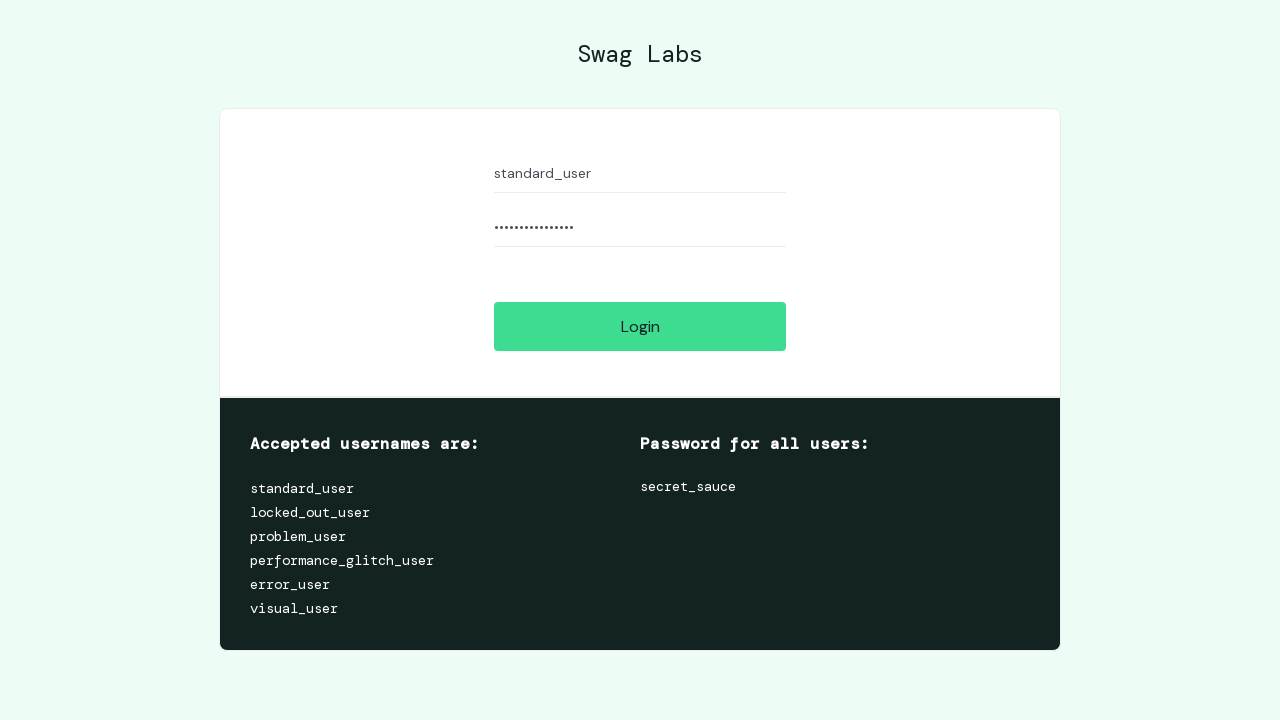

Clicked login button at (640, 326) on #login-button
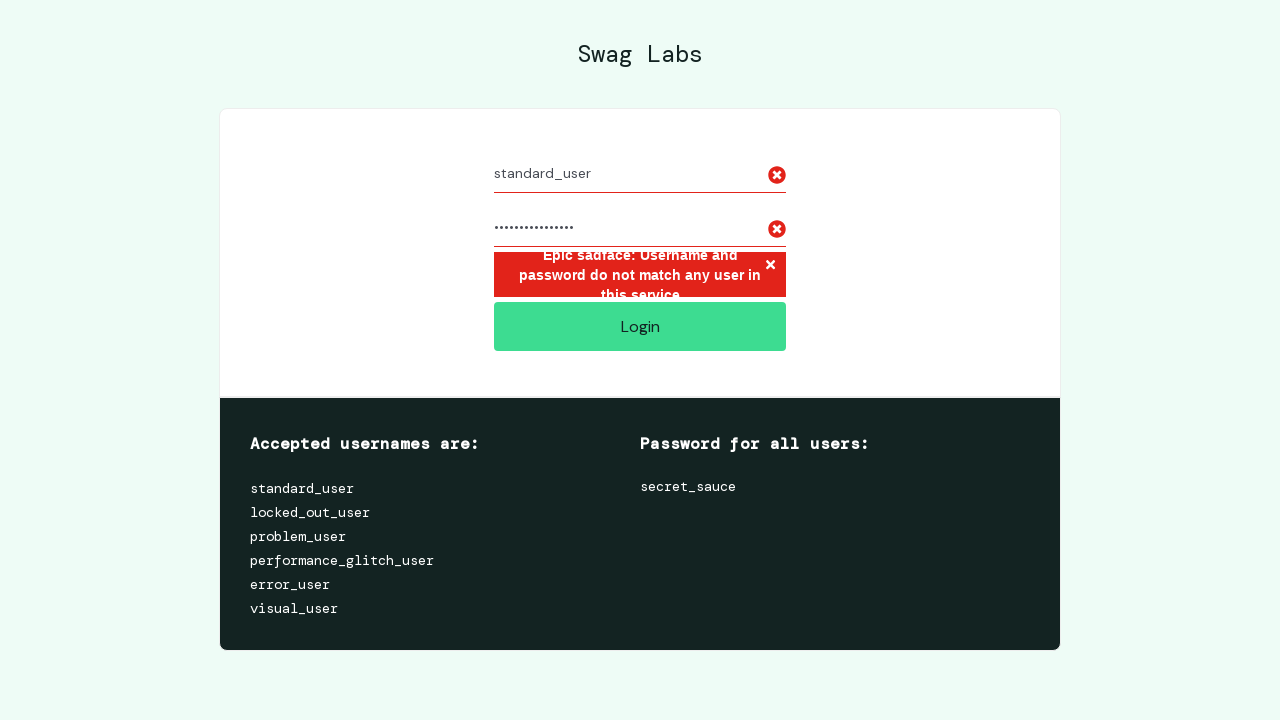

Error message appeared on login form
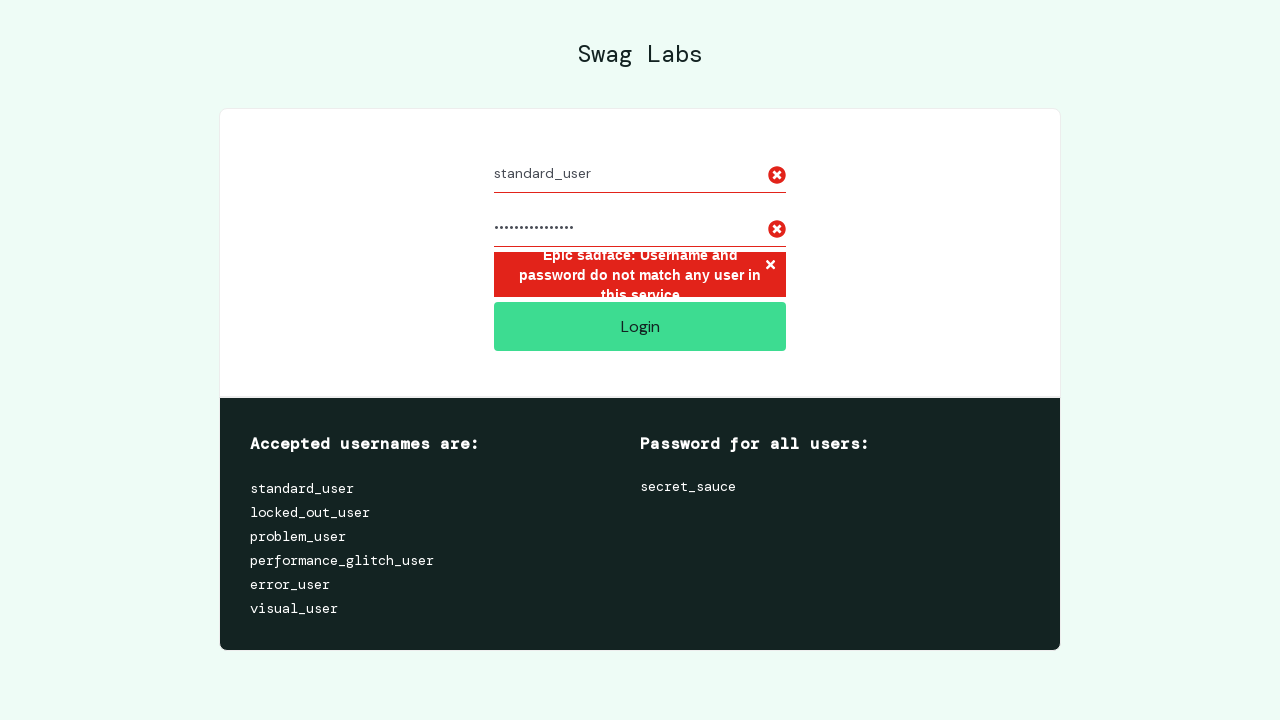

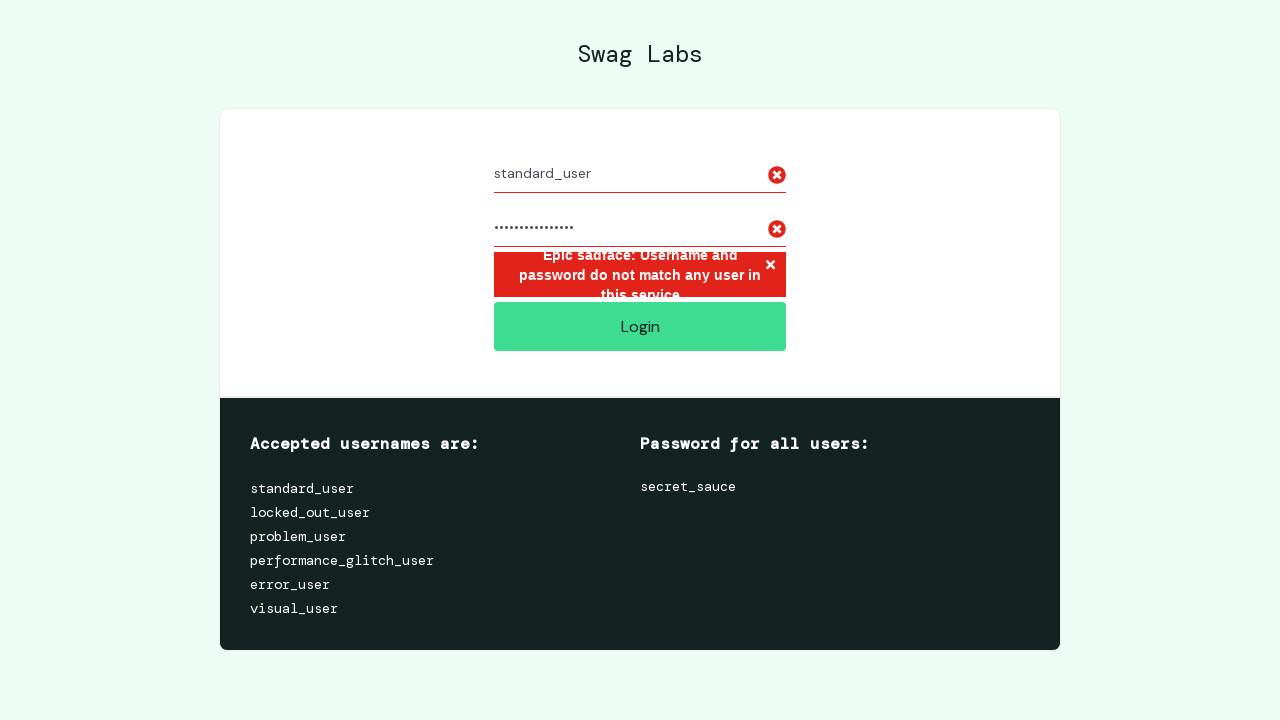